Tests product reviews tab functionality by navigating to a product and clicking on the Reviews tab.

Starting URL: http://practice.automationtesting.in/

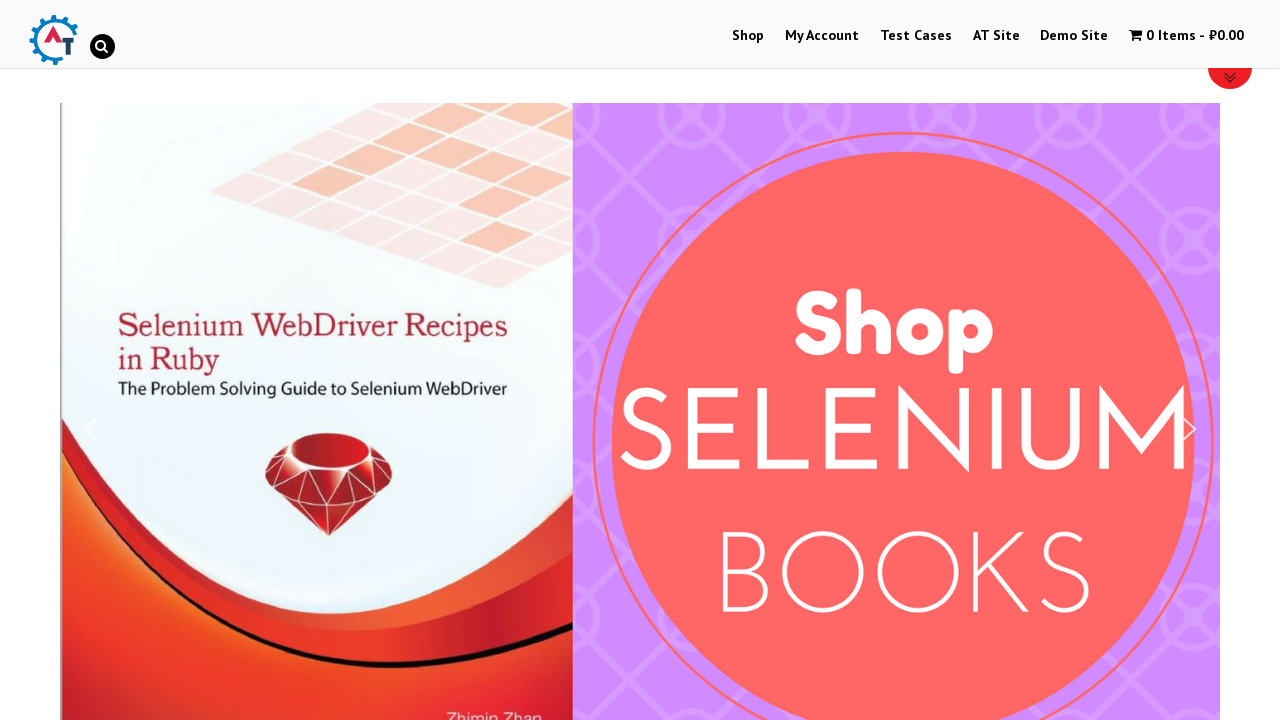

Clicked on Shop Menu at (748, 36) on xpath=//li[@id='menu-item-40']
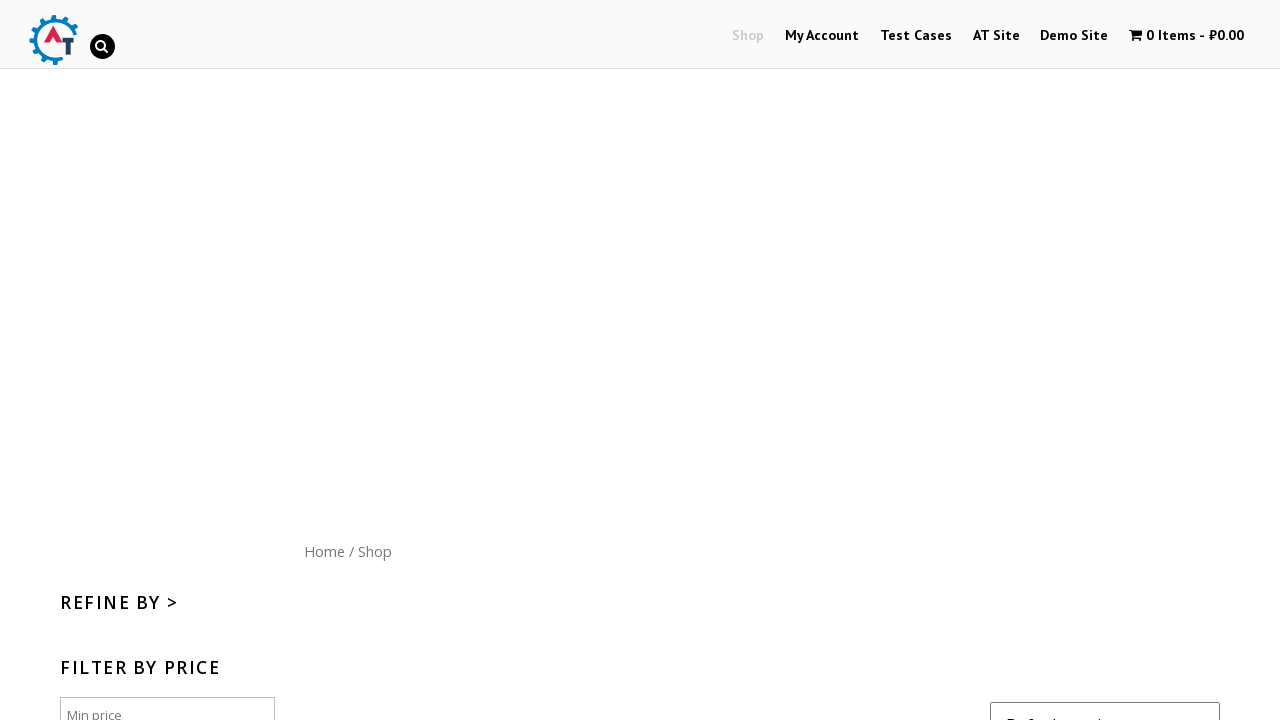

Clicked on Home menu button at (324, 551) on xpath=//div[@id='content']/nav/a
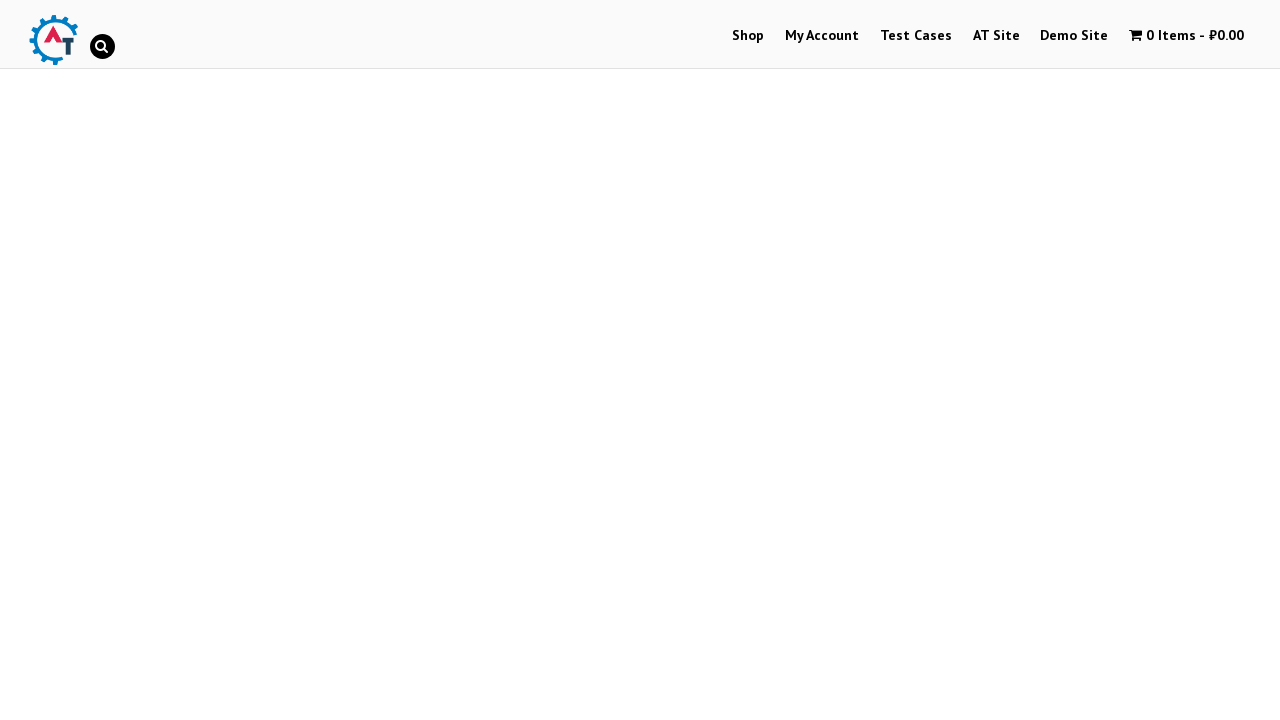

Clicked on product arrival image at (1039, 361) on xpath=//*[@id='text-22-sub_row_1-0-2-2-0']/div/ul/li/a[1]/img
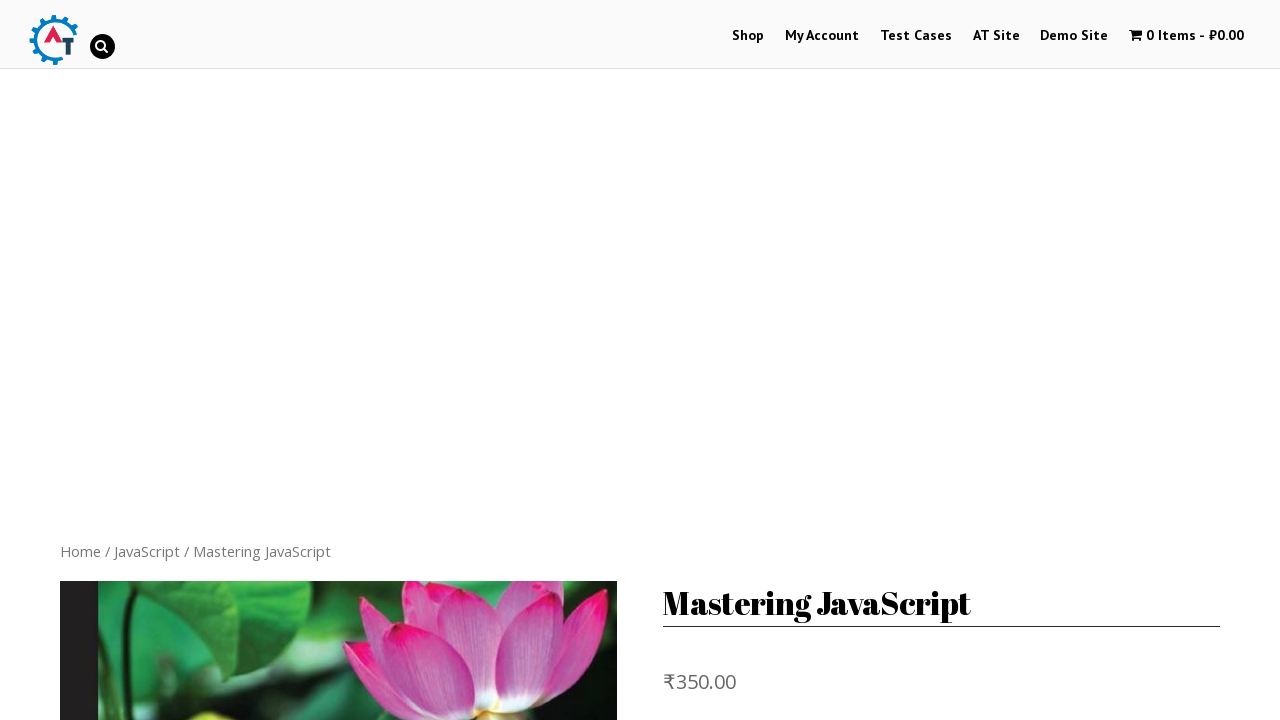

Clicked Add to Basket button at (812, 361) on xpath=//form[@class='cart']/button
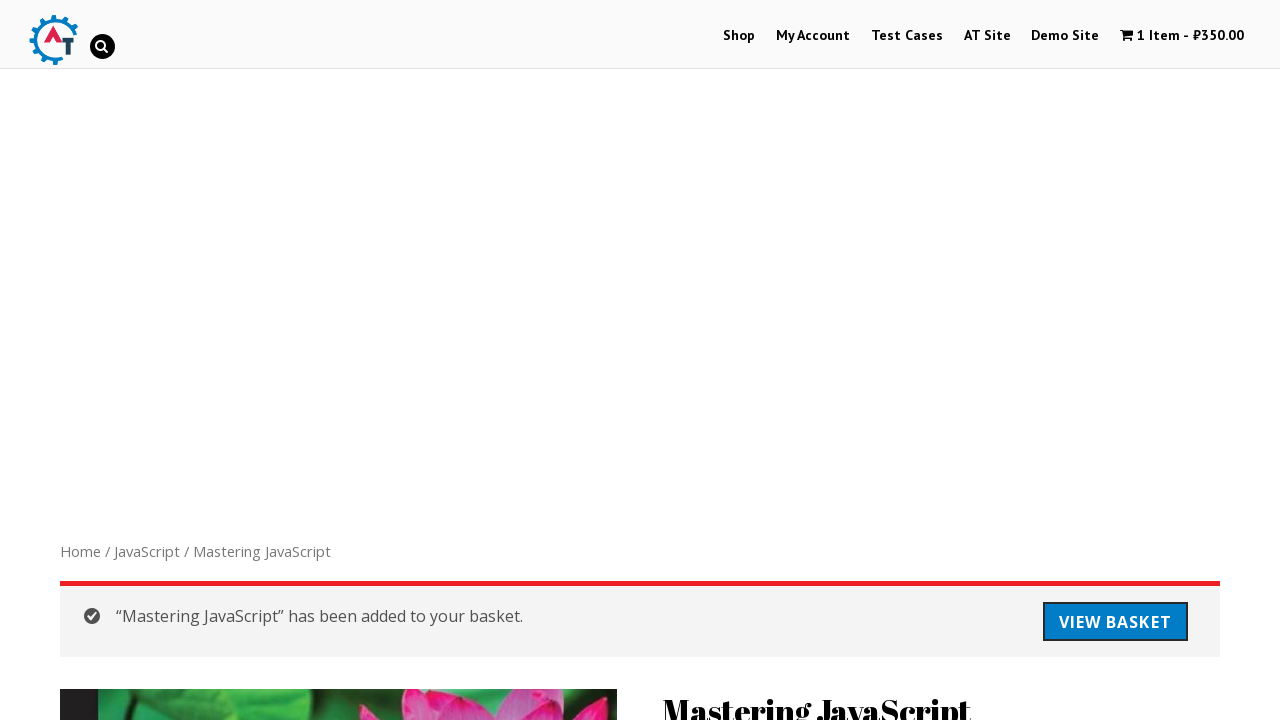

Clicked Reviews tab at (309, 361) on xpath=//li[@class='reviews_tab']
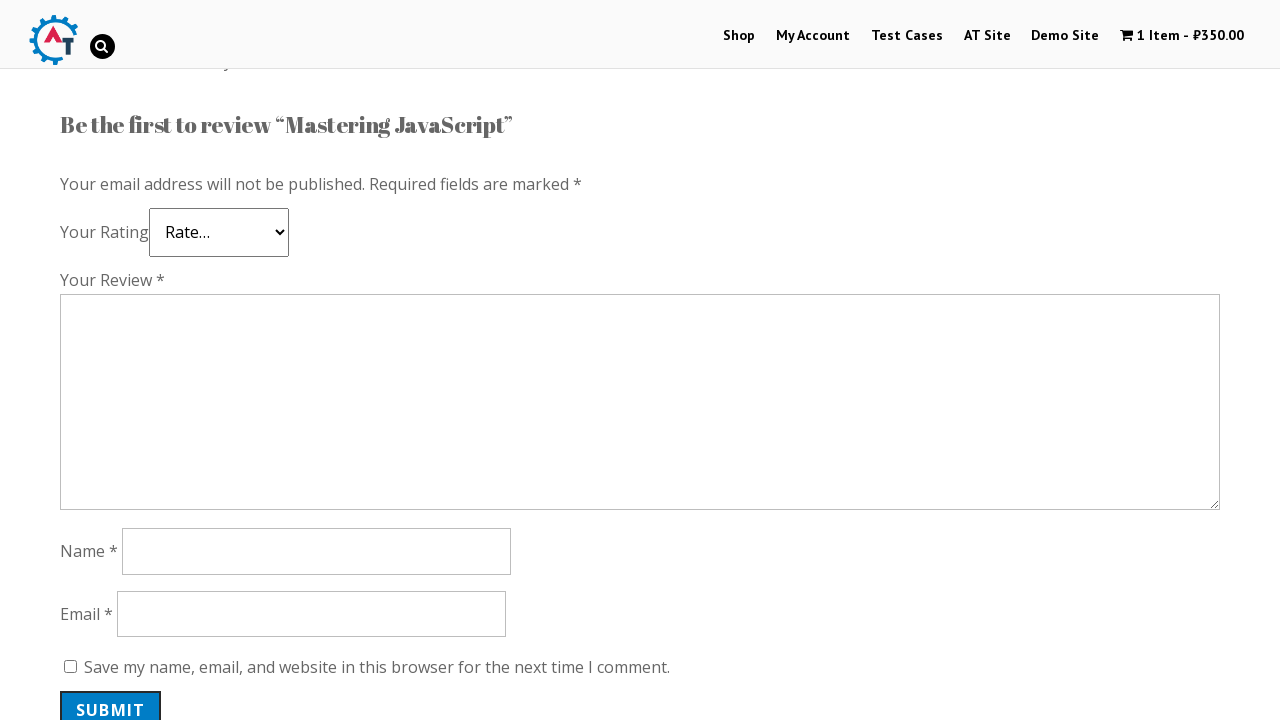

Verified review tab content is displayed
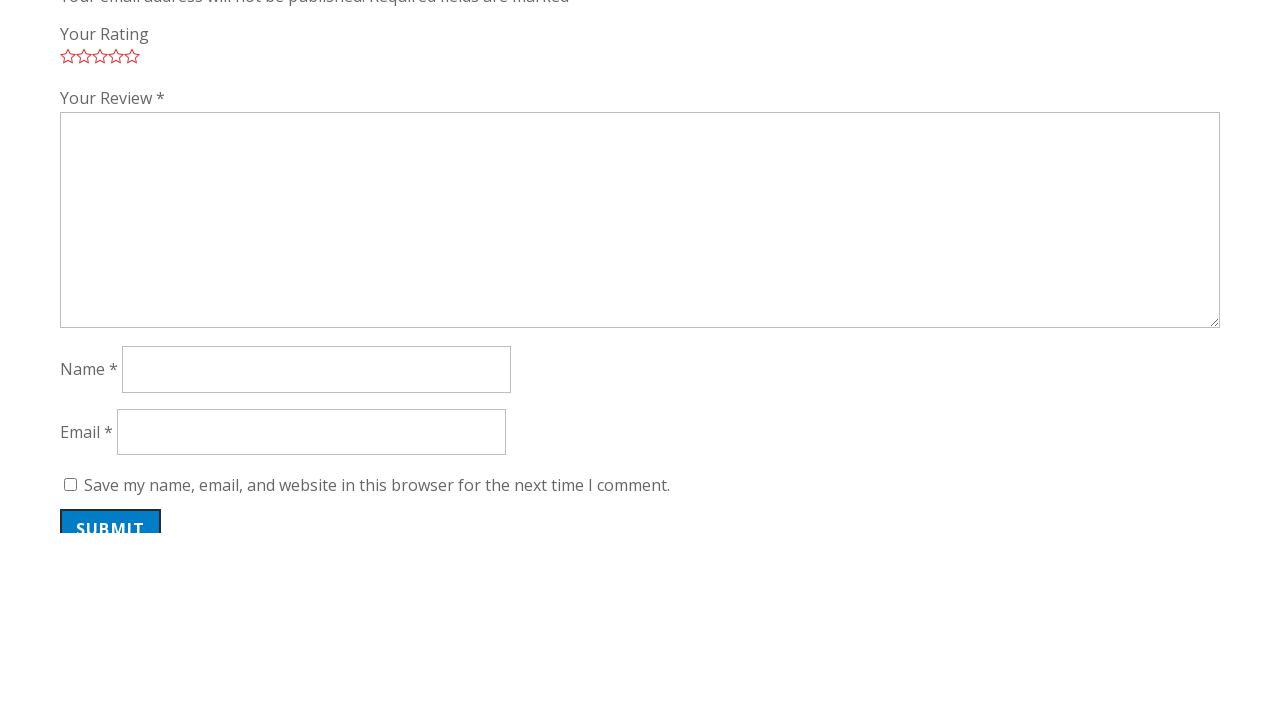

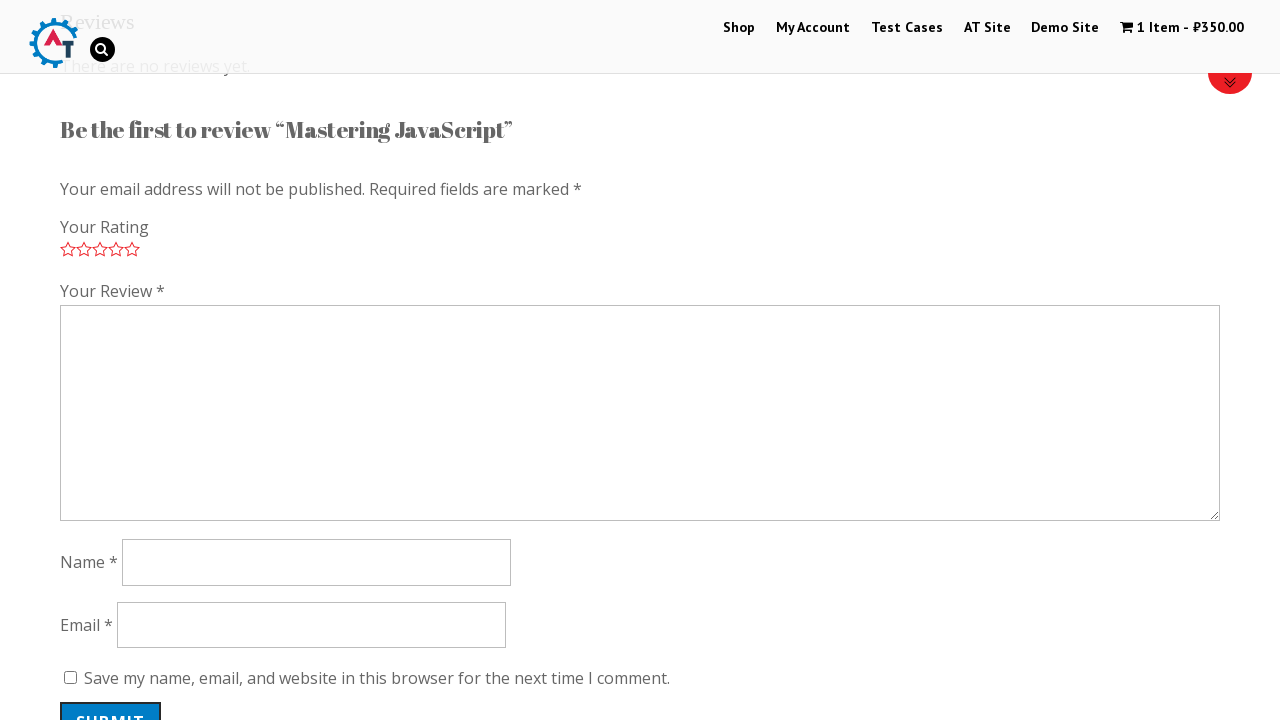